Checks checkbox 1 on the checkboxes page and verifies both checkboxes are selected

Starting URL: http://the-internet.herokuapp.com/checkboxes

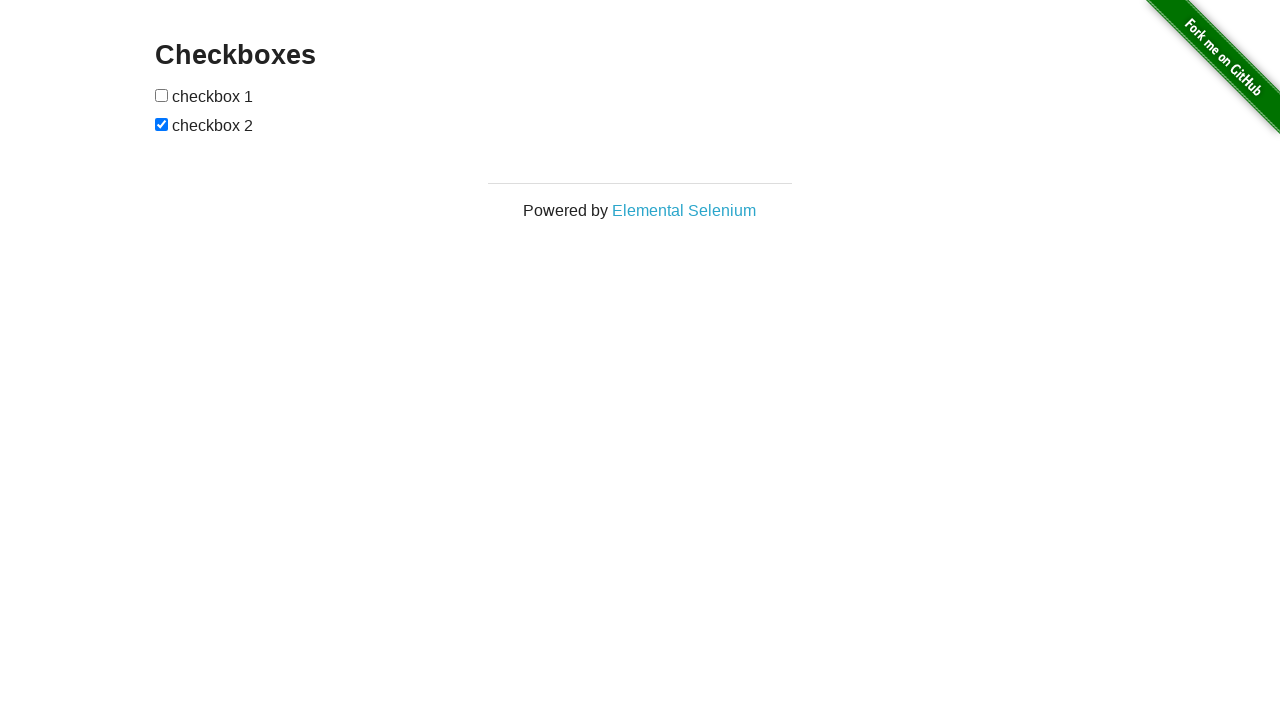

Clicked checkbox 1 at (162, 95) on xpath=//form[@id='checkboxes']/input[1]
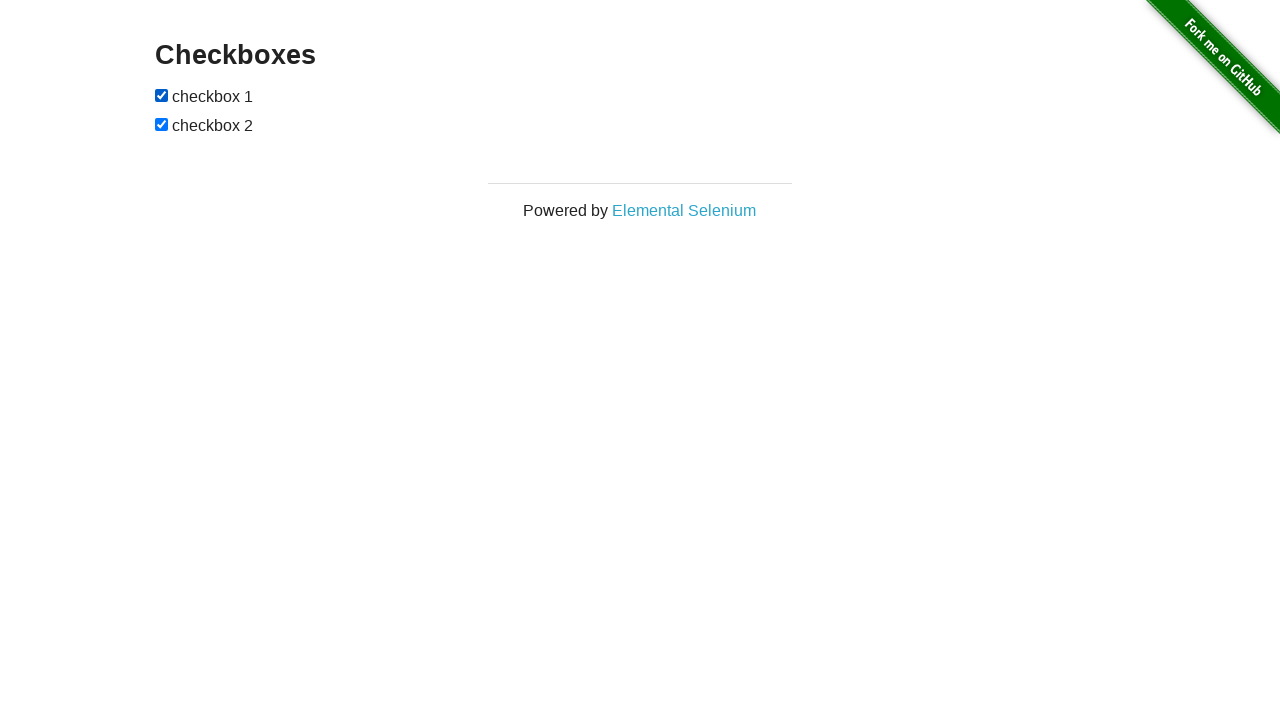

Waited 500ms for checkbox state to update
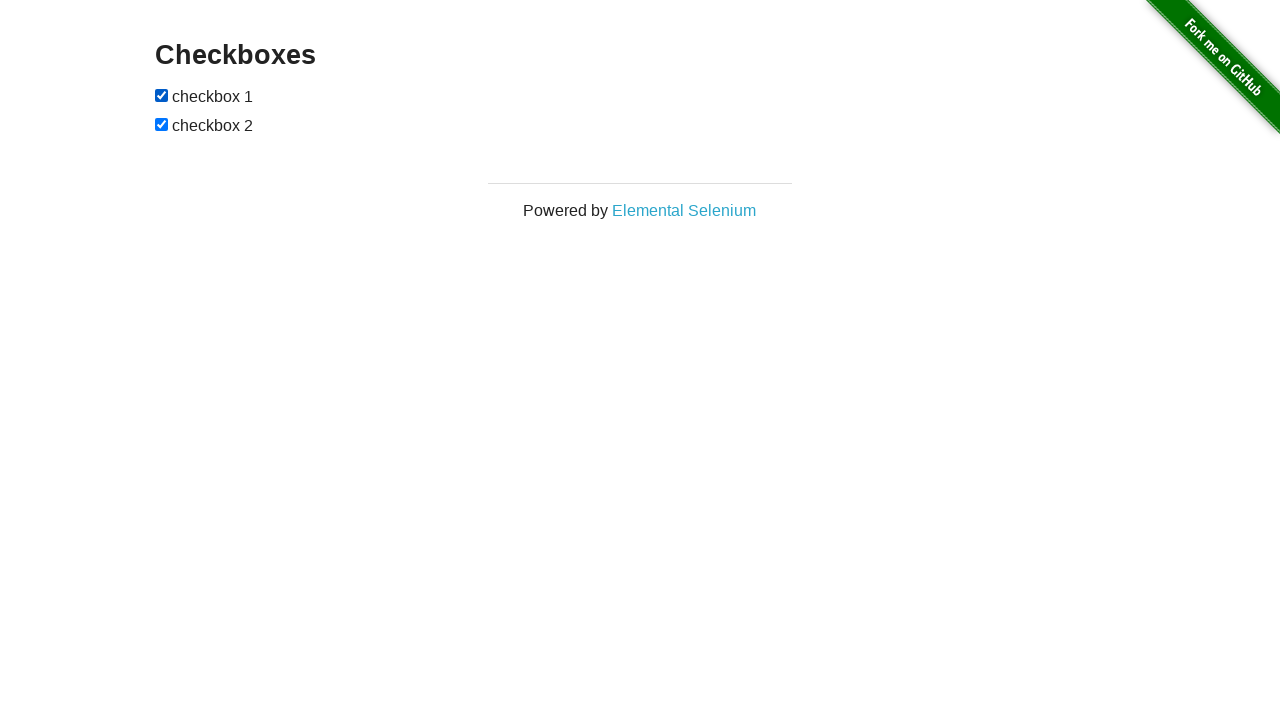

Verified checkbox 1 is selected
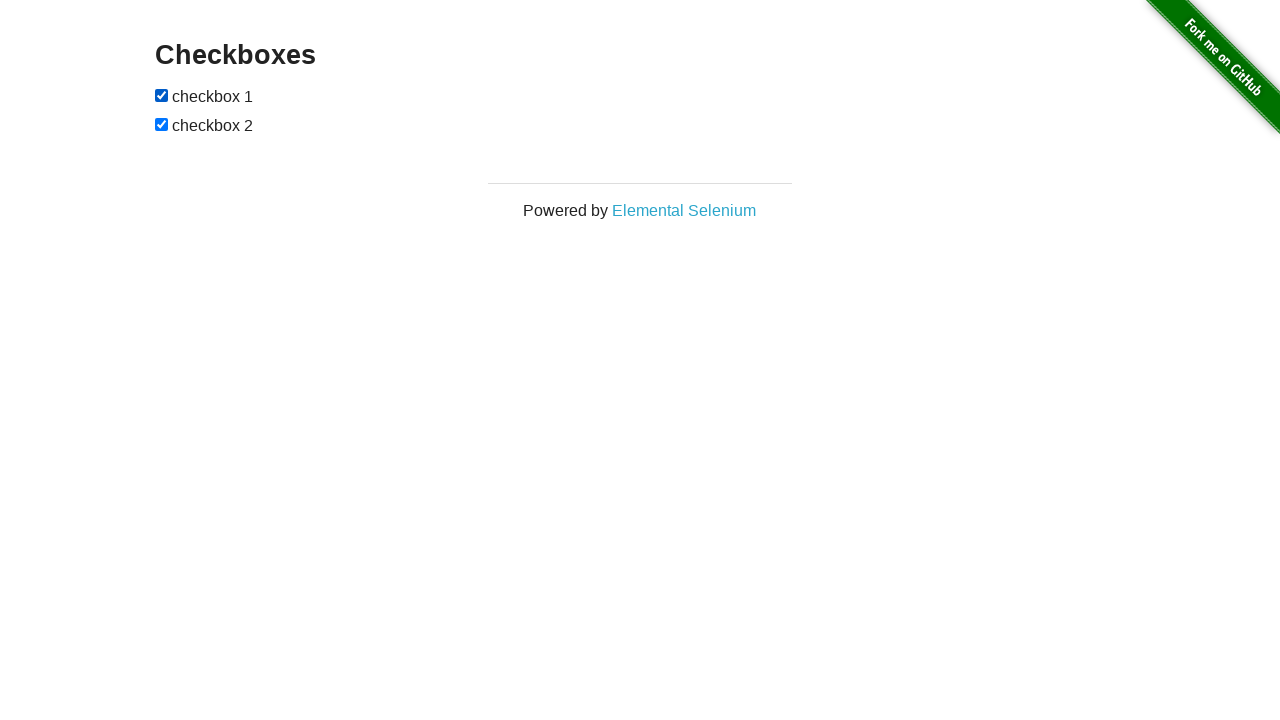

Verified checkbox 2 is selected
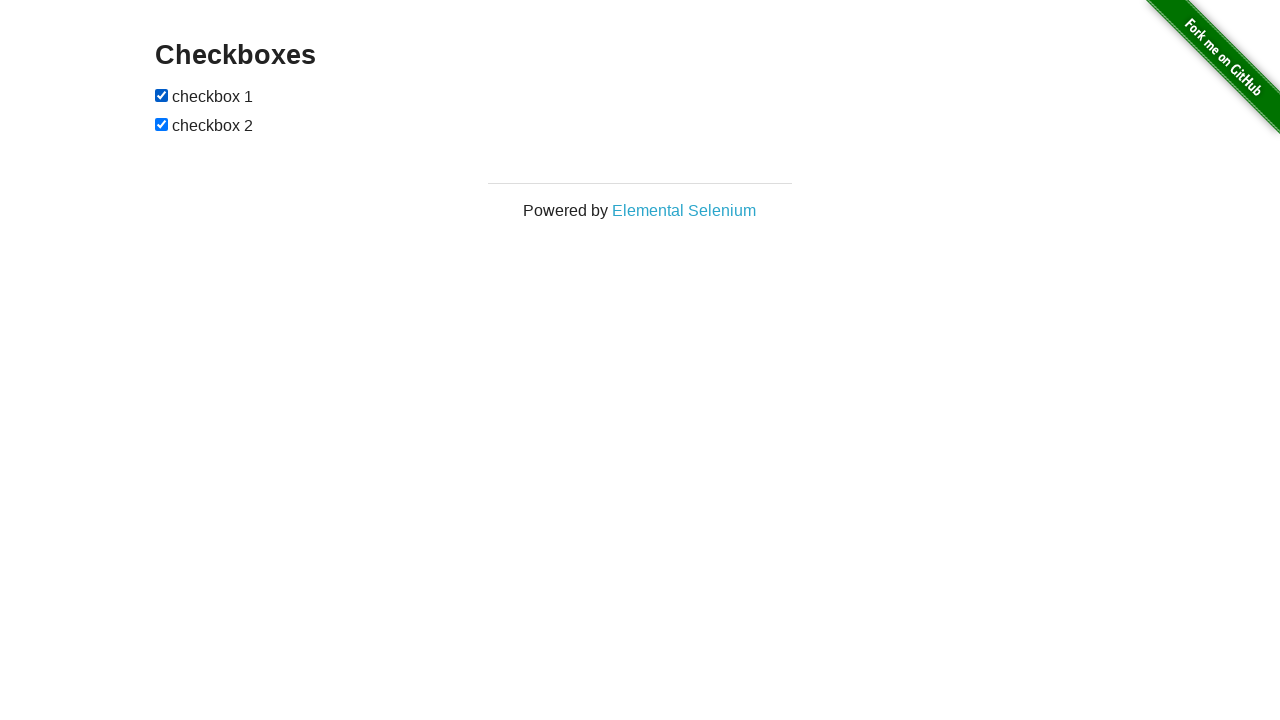

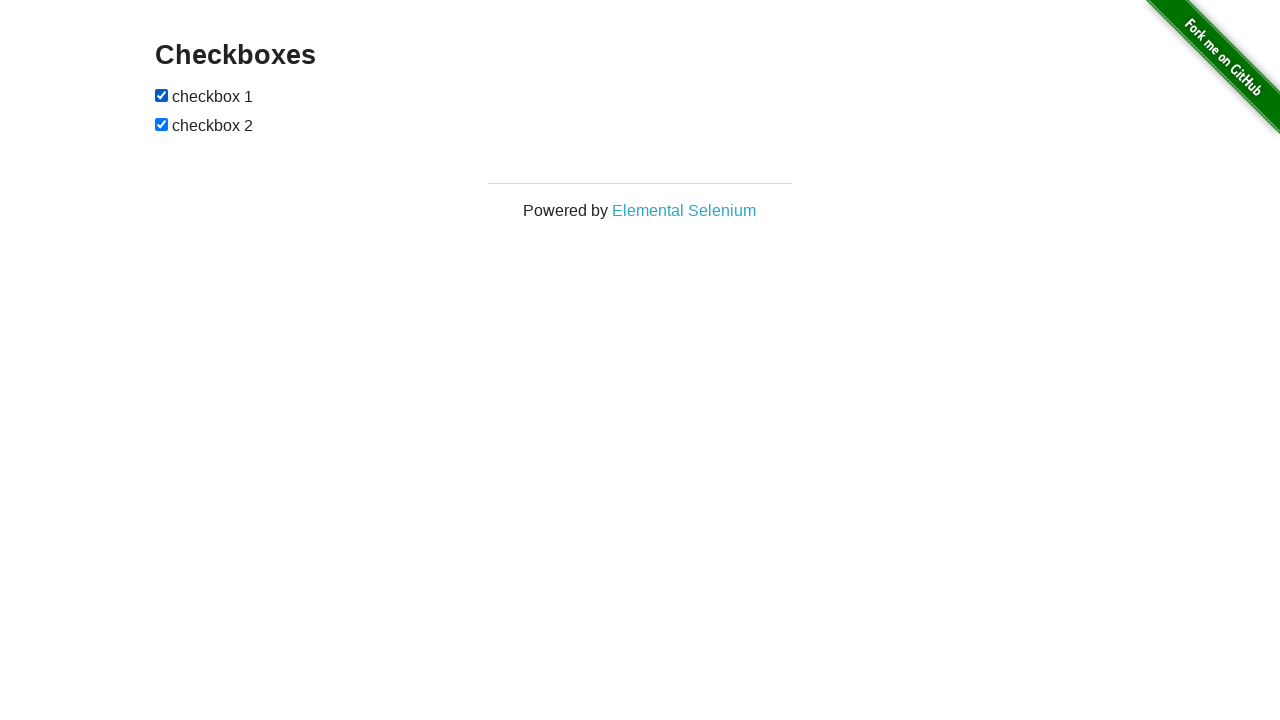